Tests JavaScript alert handling by triggering a confirm alert and accepting it

Starting URL: http://the-internet.herokuapp.com/javascript_alerts

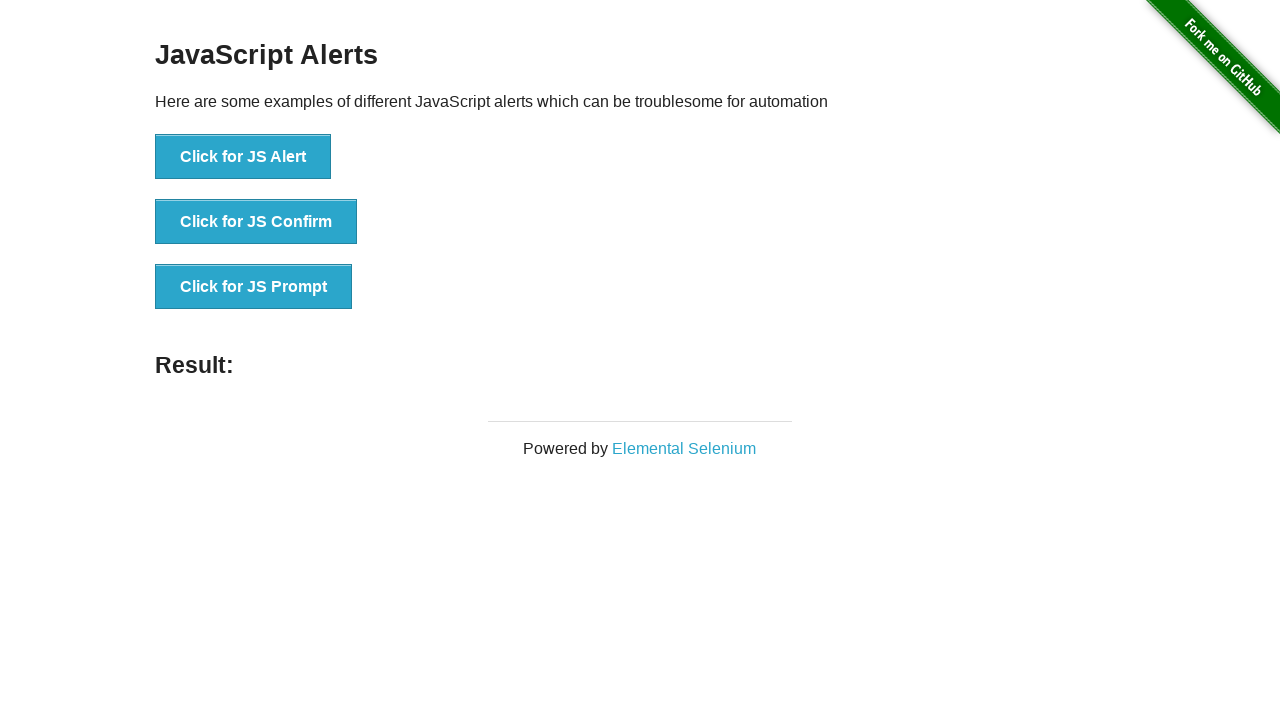

Set up dialog handler to accept alerts
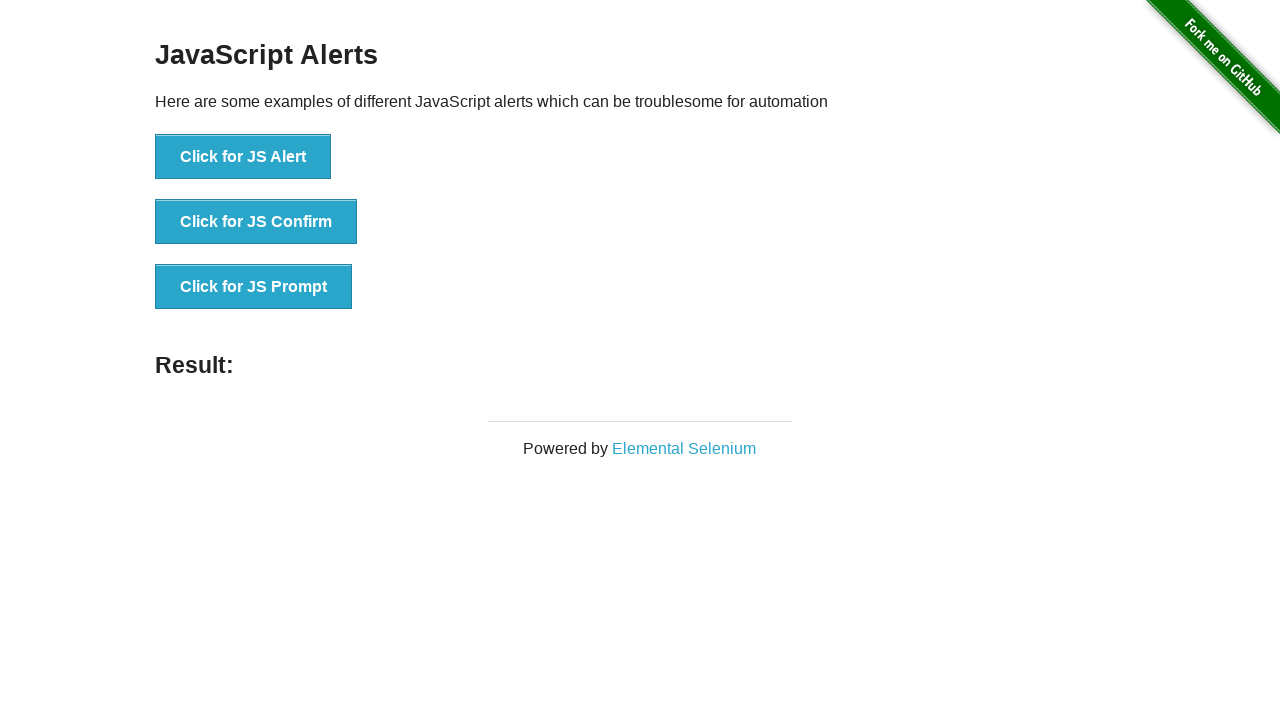

Clicked second button to trigger confirm alert at (256, 222) on (//button)[2]
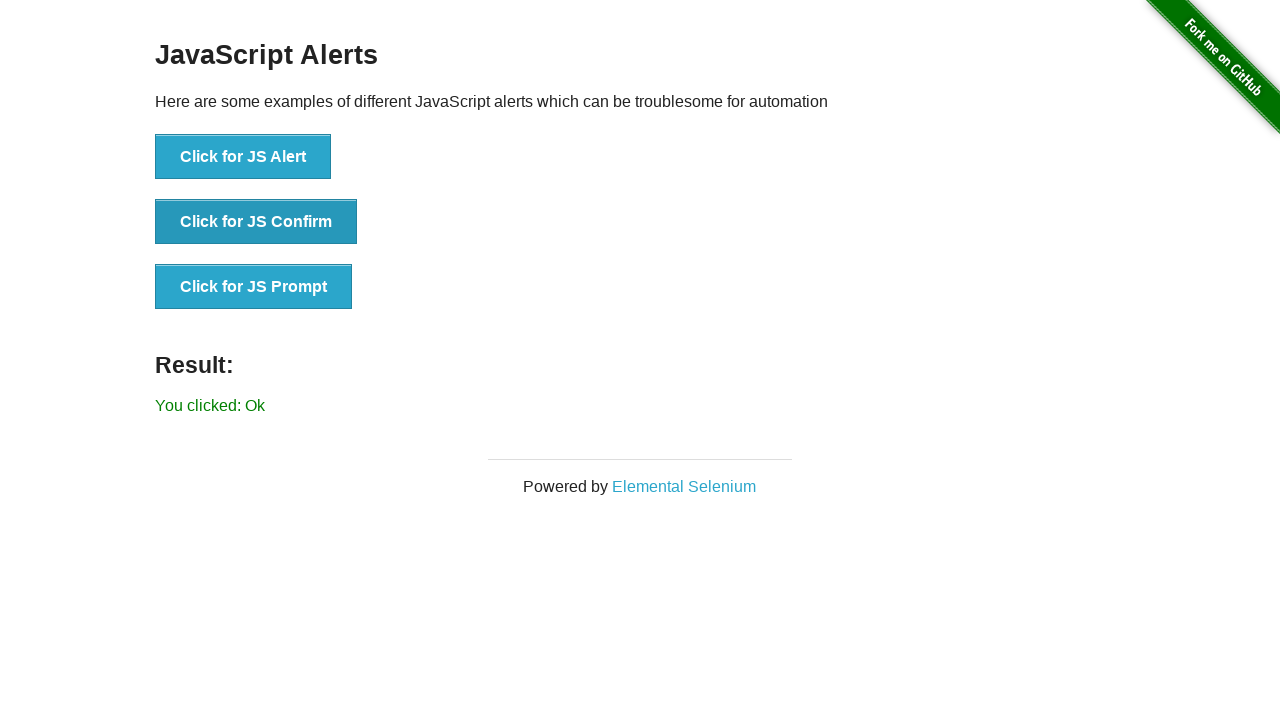

Waited for alert to be processed
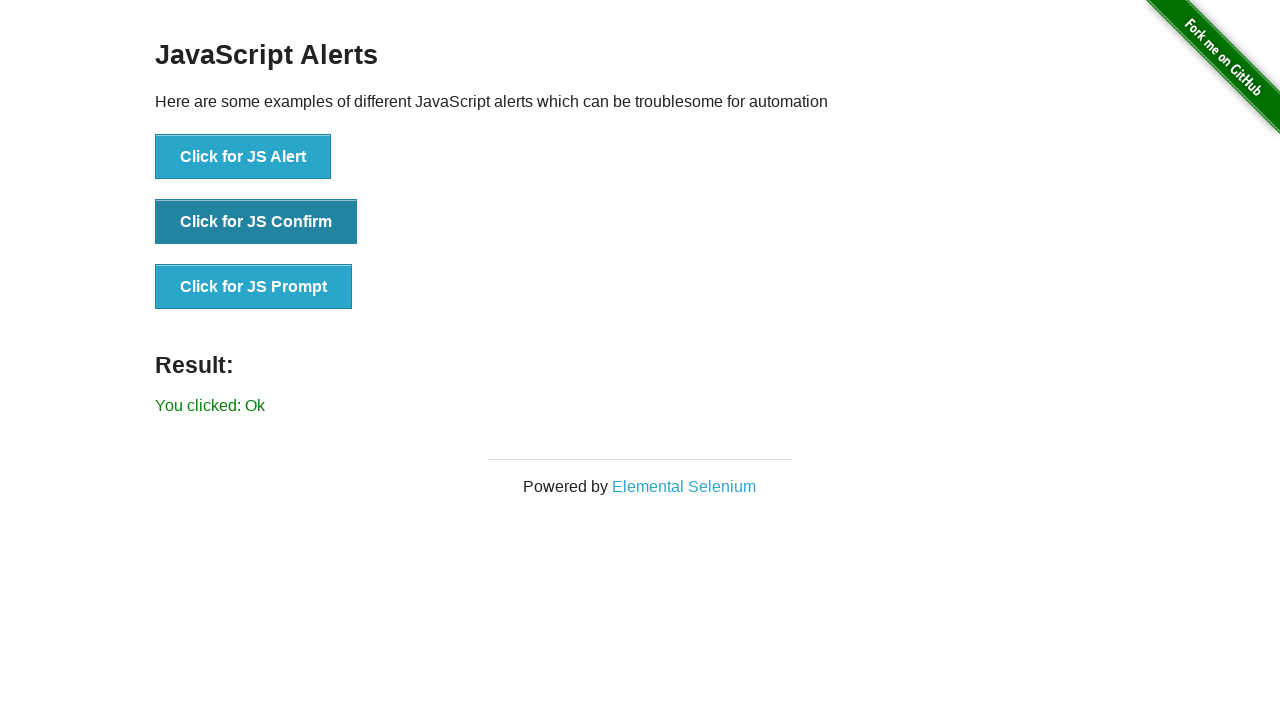

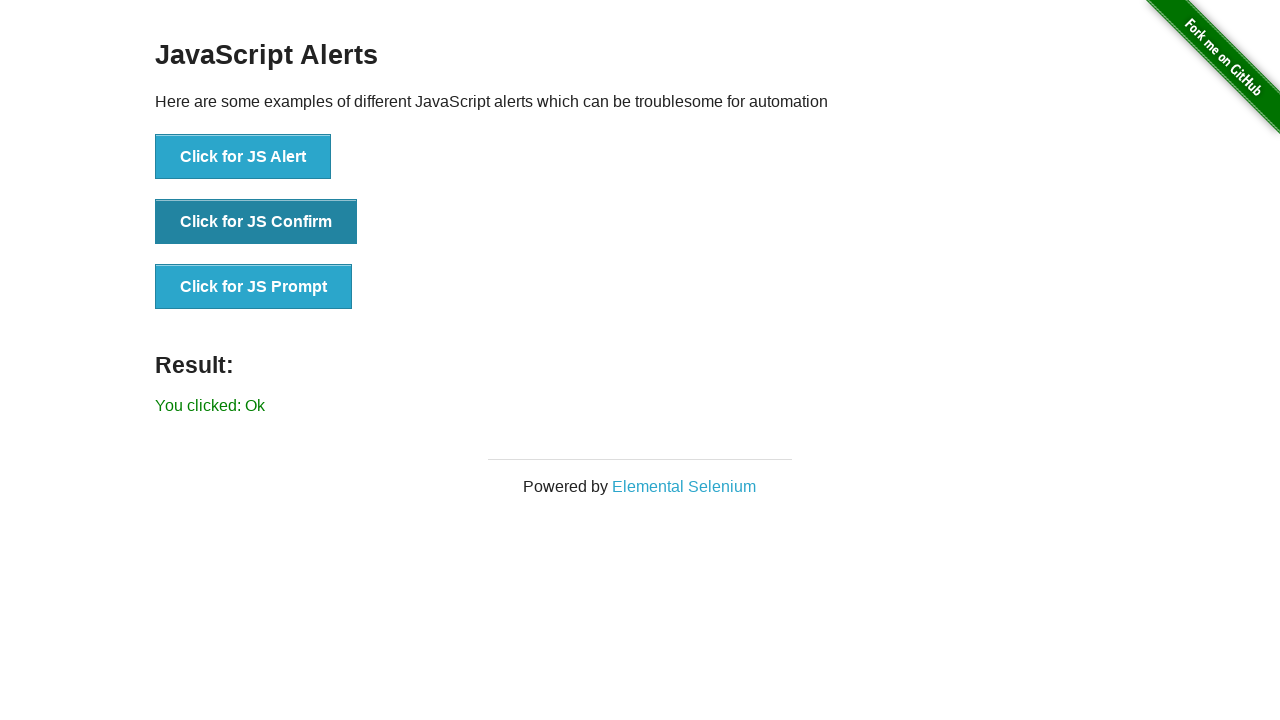